Navigates to RedBus website and clicks on a navigation element (appears to be testing basic UI interaction on the homepage)

Starting URL: https://www.redbus.in/

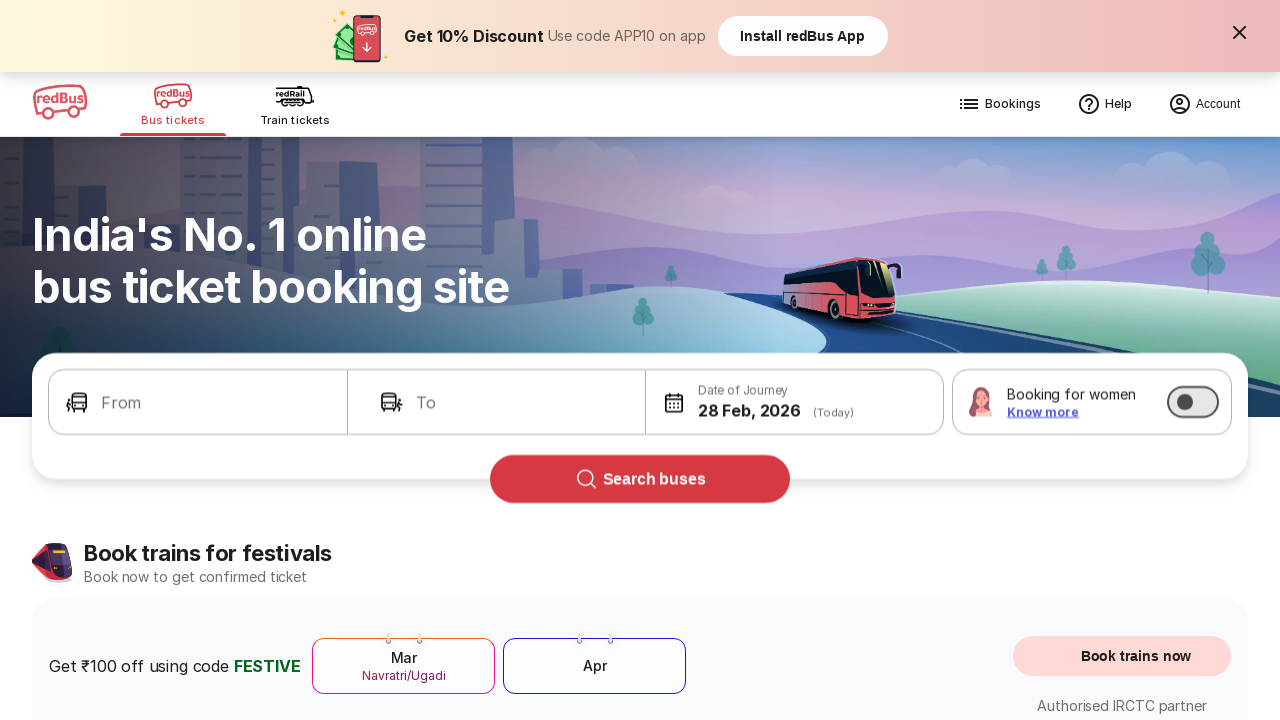

Clicked on the 14th span element (navigation item) on RedBus homepage at (428, 360) on (//span)[14]
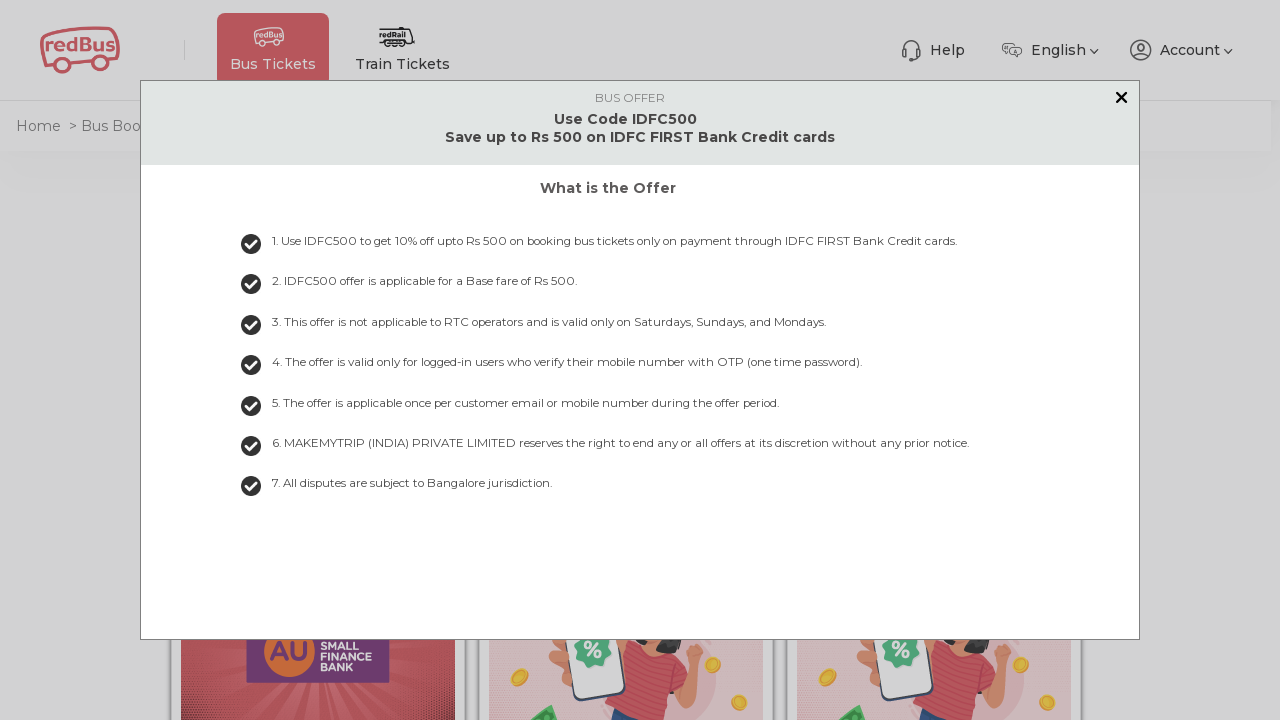

Waited 3 seconds for page interaction to complete
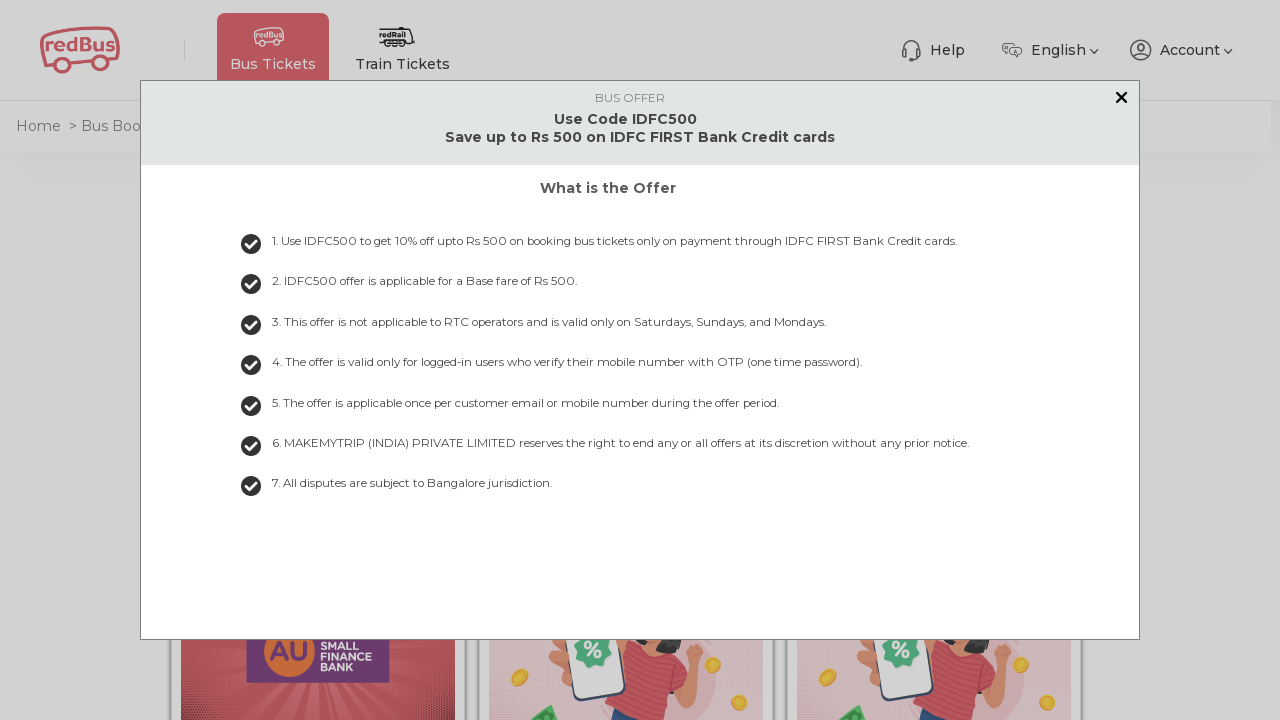

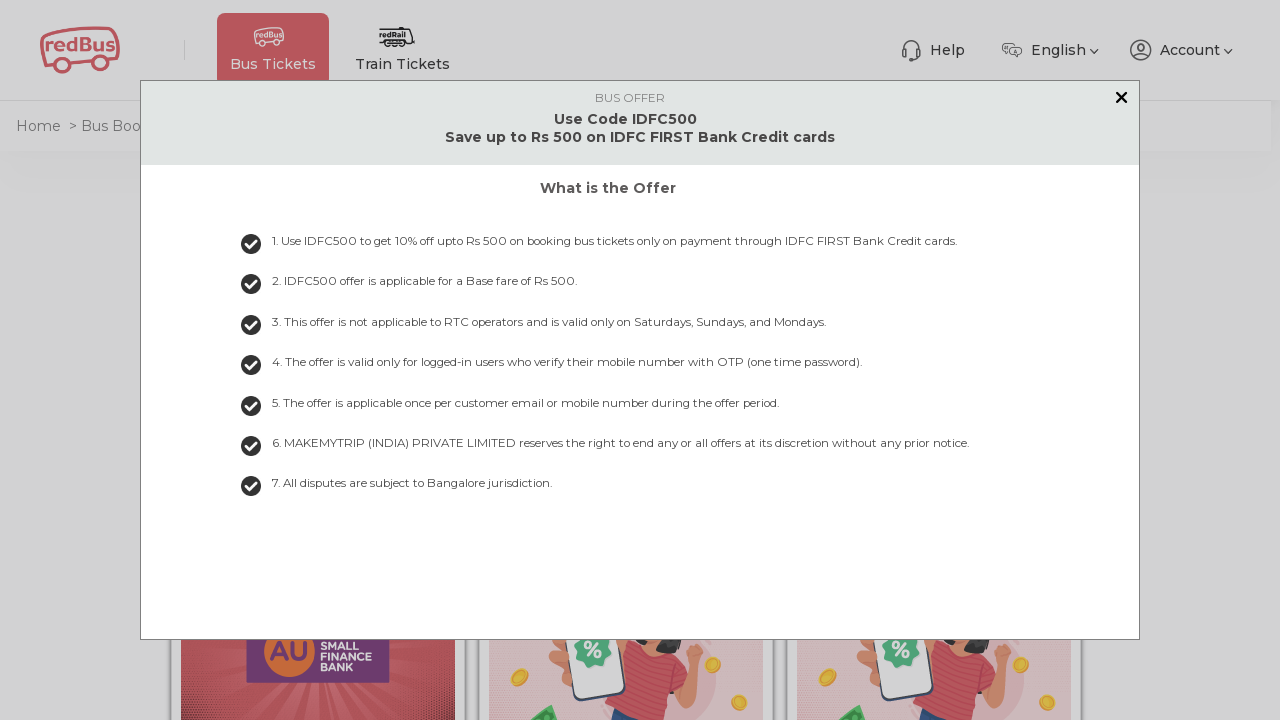